Tests browser back button navigation through filter views

Starting URL: https://demo.playwright.dev/todomvc

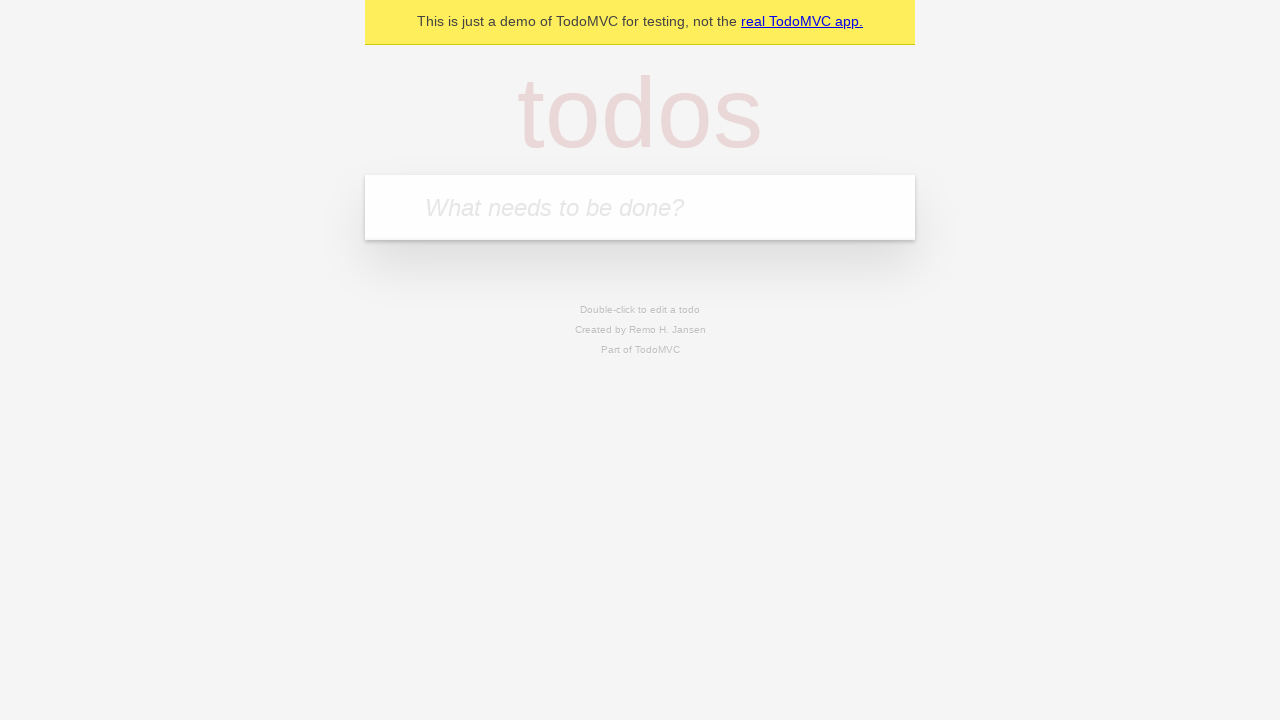

Filled todo input with 'buy some cheese' on internal:attr=[placeholder="What needs to be done?"i]
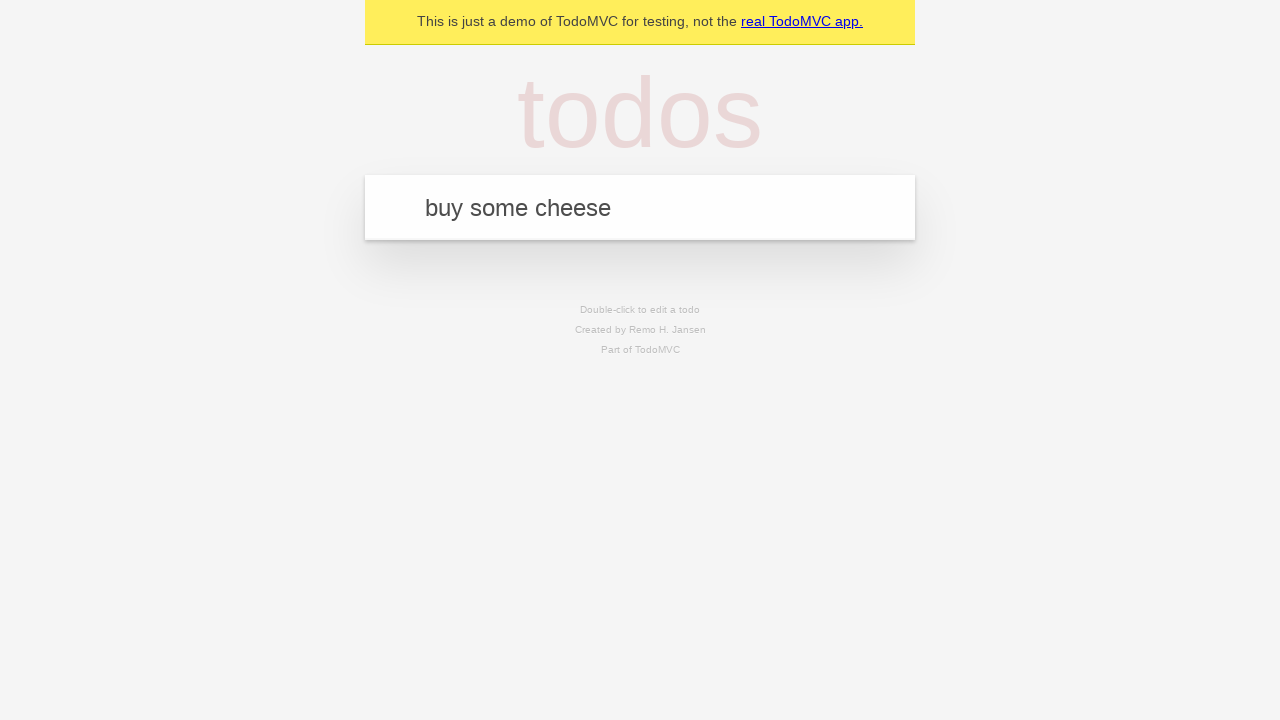

Pressed Enter to create todo 'buy some cheese' on internal:attr=[placeholder="What needs to be done?"i]
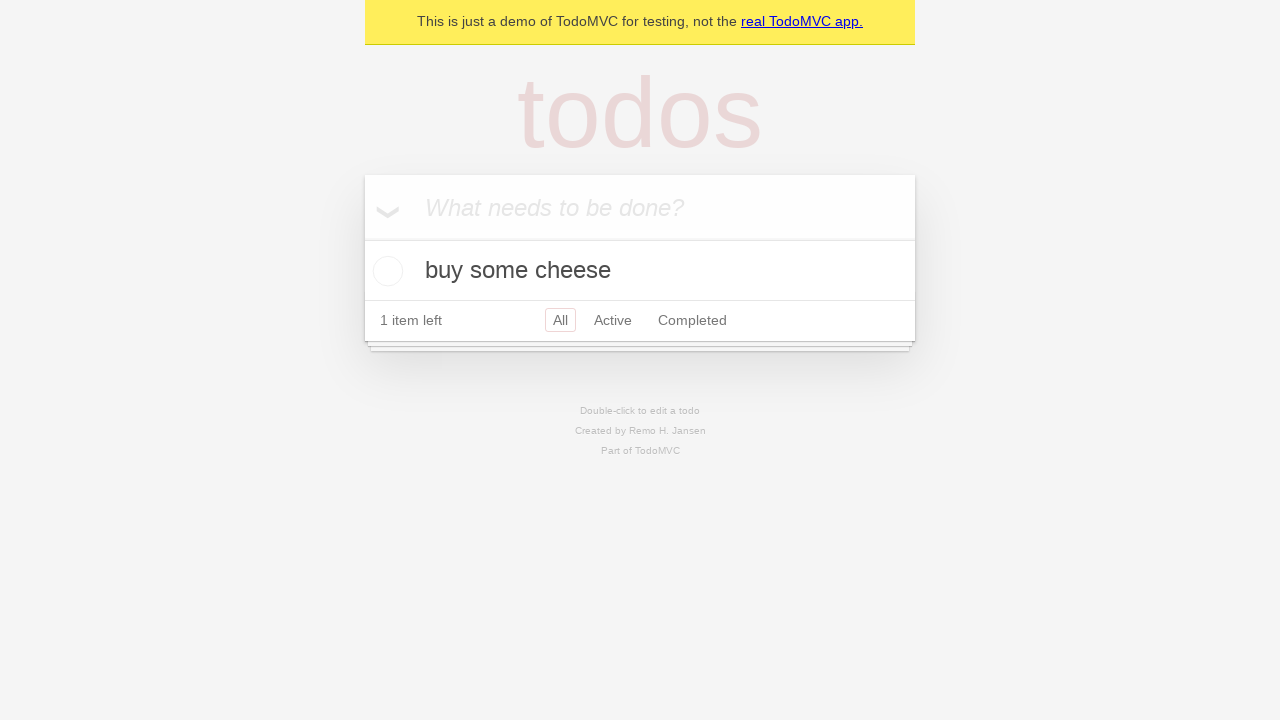

Filled todo input with 'feed the cat' on internal:attr=[placeholder="What needs to be done?"i]
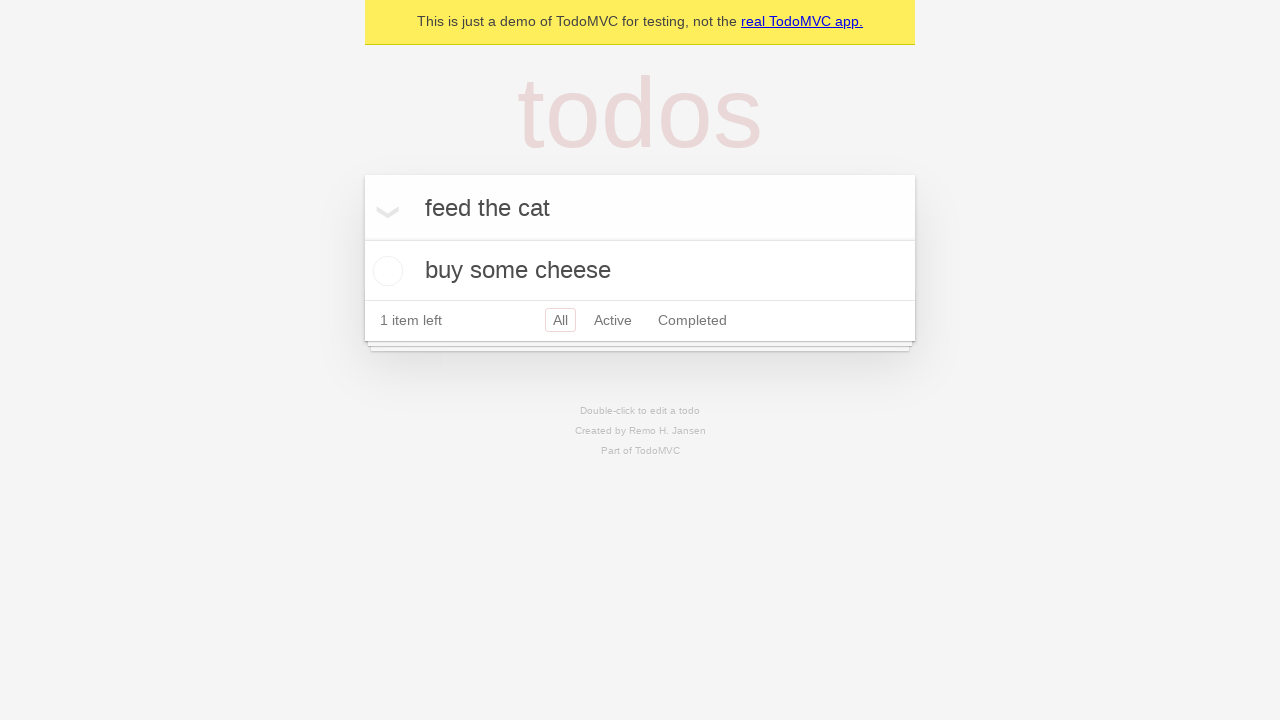

Pressed Enter to create todo 'feed the cat' on internal:attr=[placeholder="What needs to be done?"i]
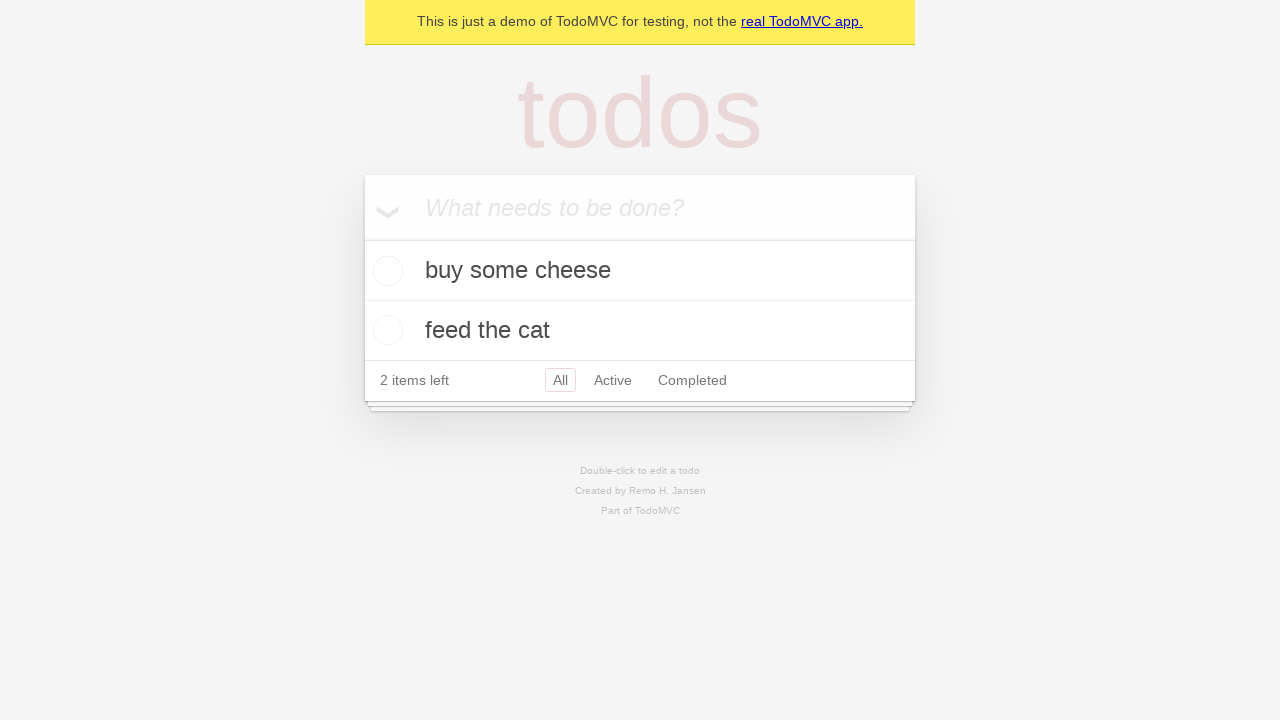

Filled todo input with 'book a doctors appointment' on internal:attr=[placeholder="What needs to be done?"i]
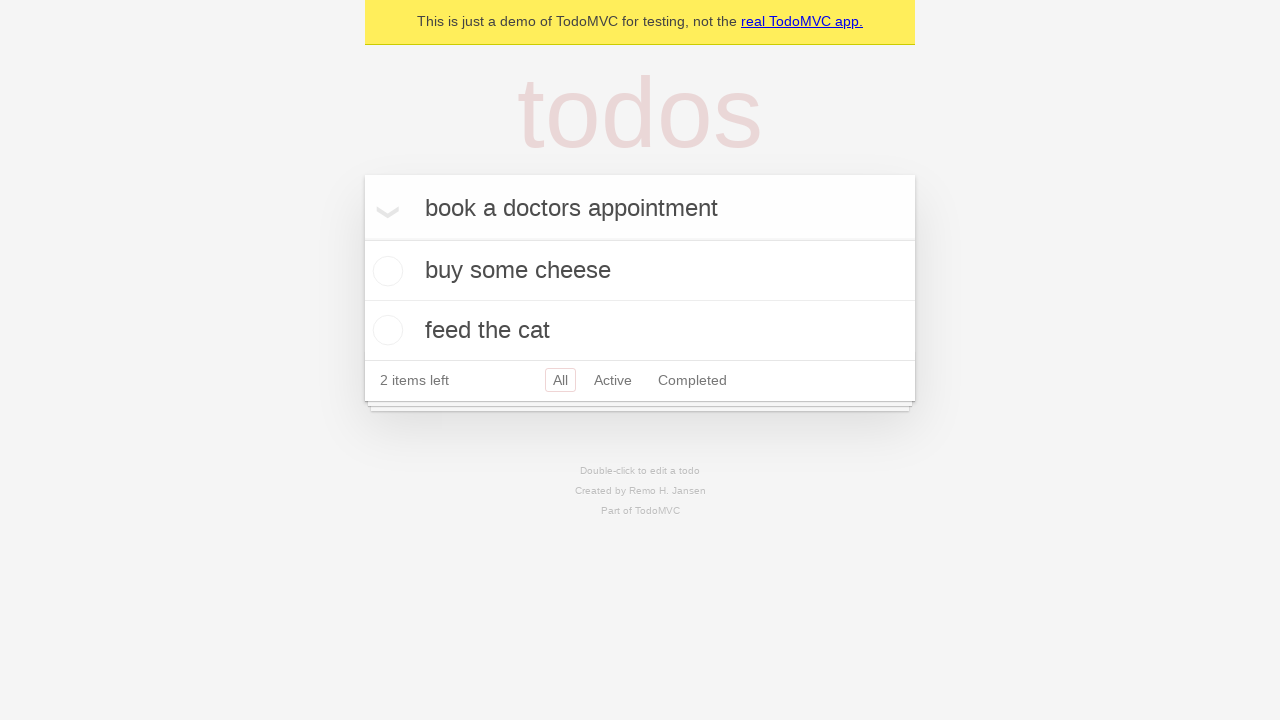

Pressed Enter to create todo 'book a doctors appointment' on internal:attr=[placeholder="What needs to be done?"i]
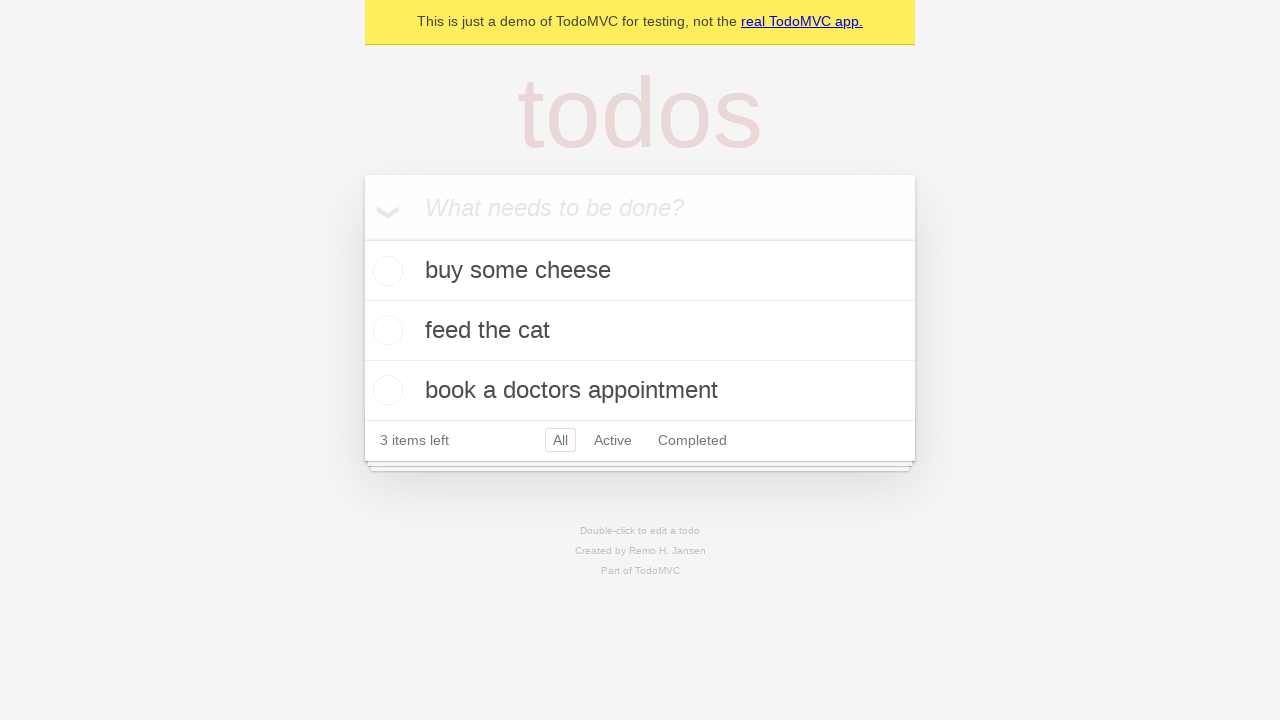

Waited for all 3 todos to be created
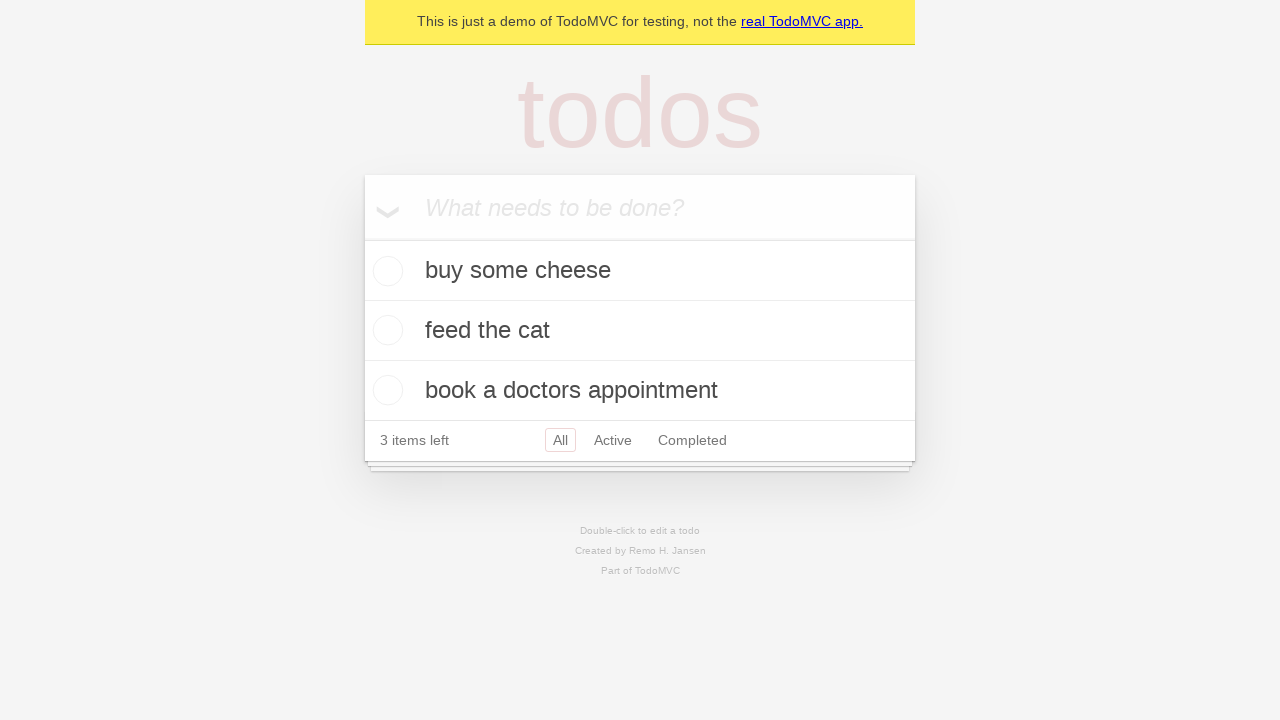

Checked the second todo item as completed at (385, 330) on internal:testid=[data-testid="todo-item"s] >> nth=1 >> internal:role=checkbox
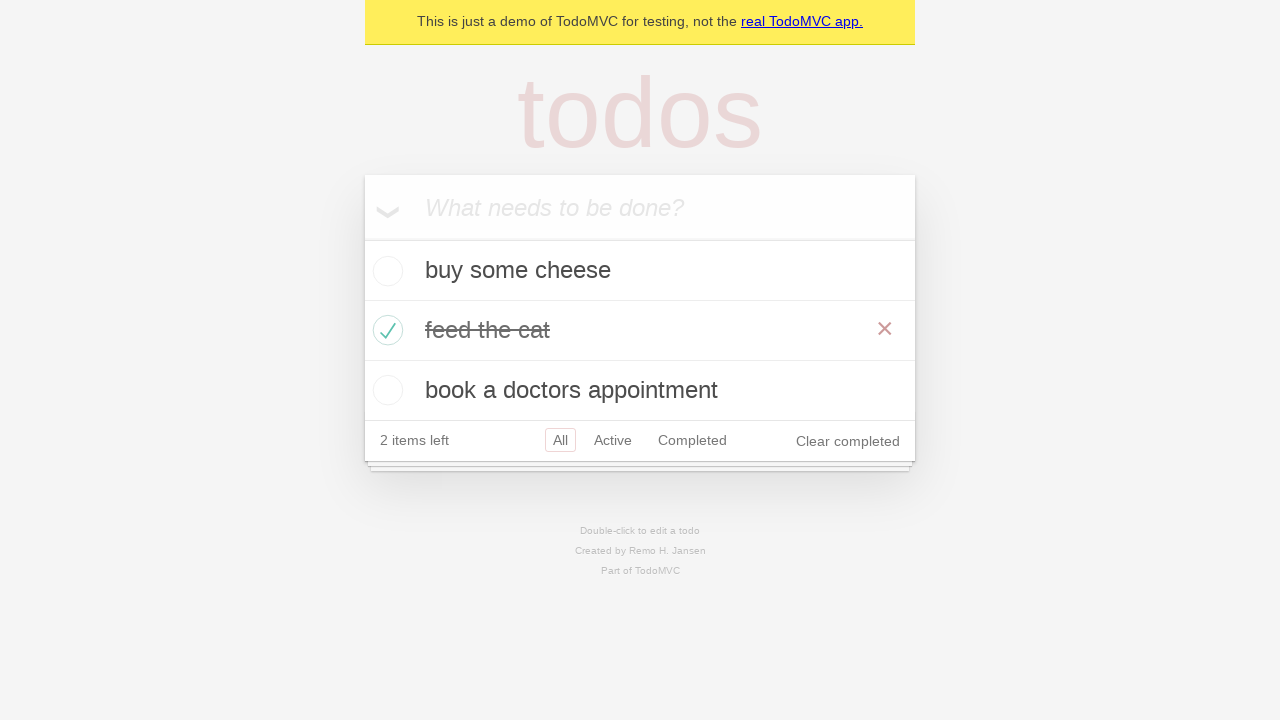

Clicked 'All' filter to view all todos at (560, 440) on internal:role=link[name="All"i]
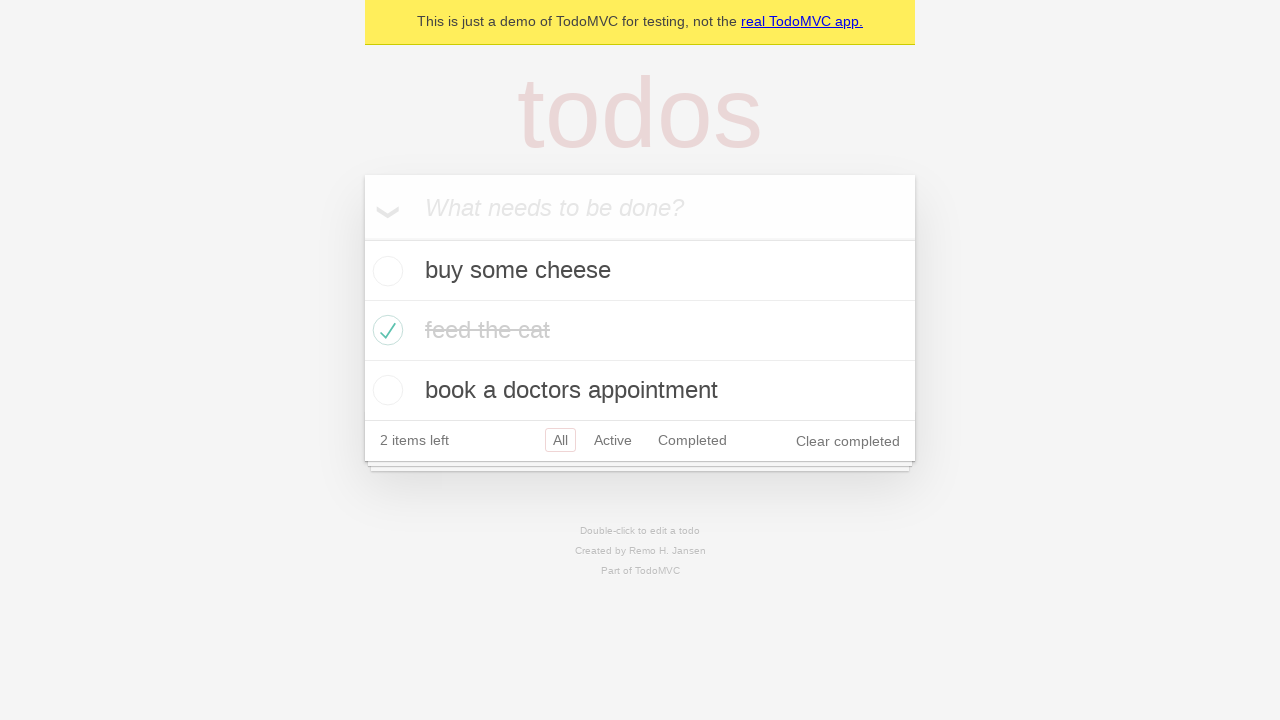

Clicked 'Active' filter to view active todos at (613, 440) on internal:role=link[name="Active"i]
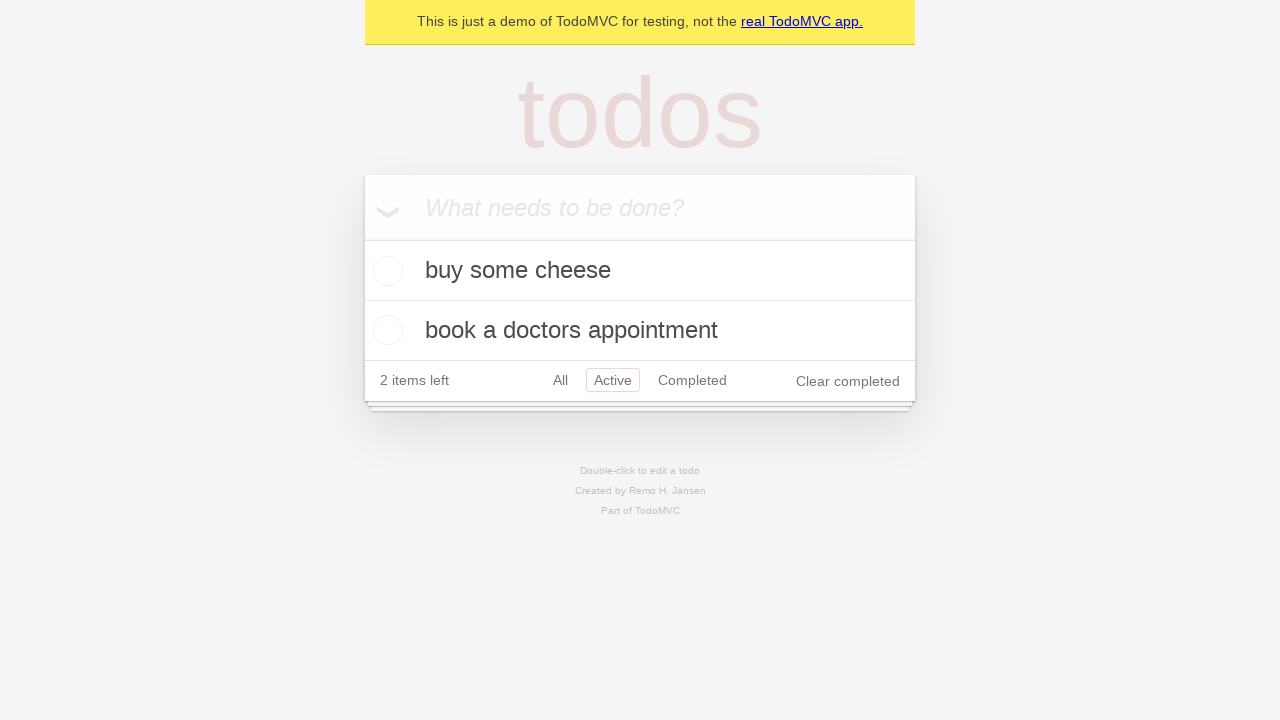

Clicked 'Completed' filter to view completed todos at (692, 380) on internal:role=link[name="Completed"i]
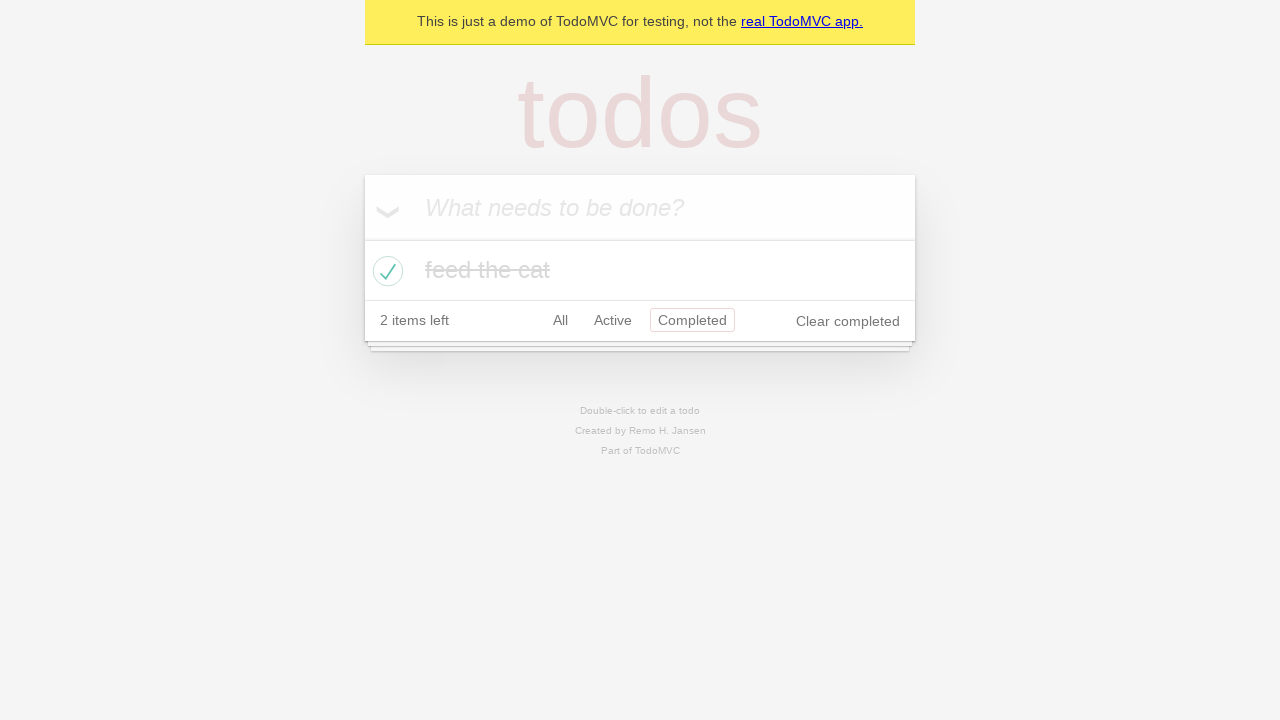

Navigated back from 'Completed' filter to 'Active' filter
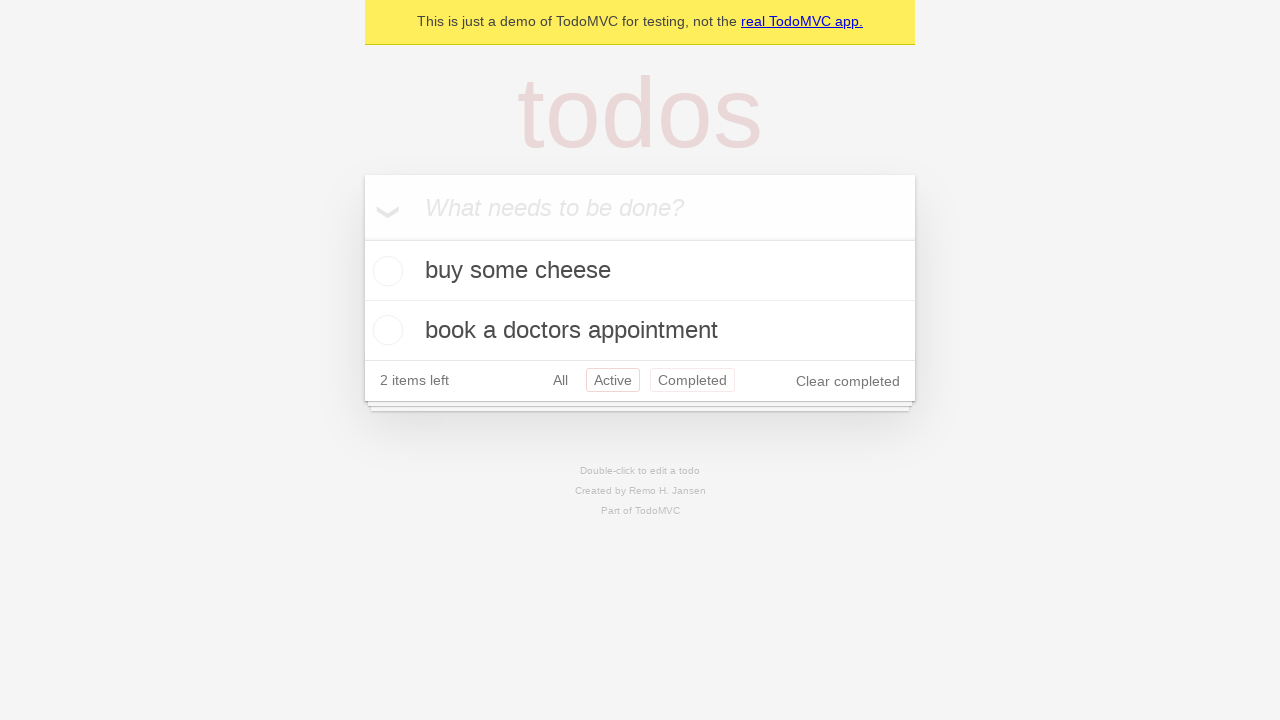

Navigated back from 'Active' filter to 'All' filter
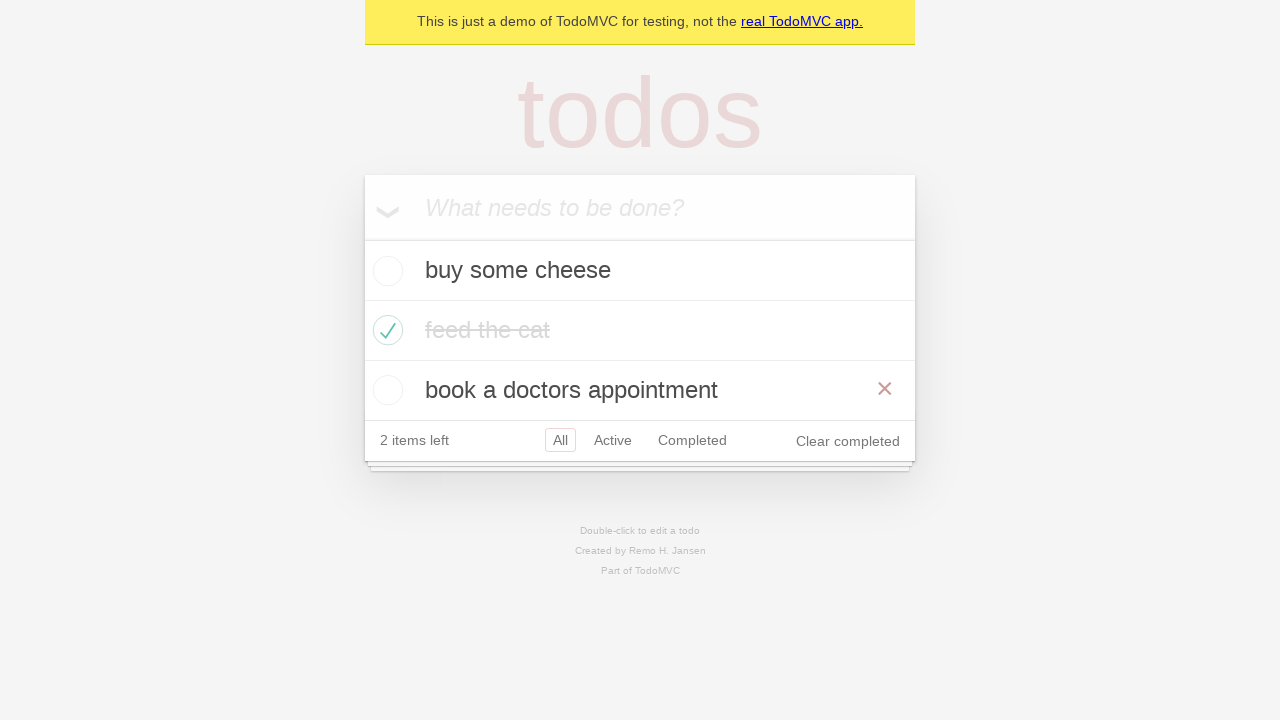

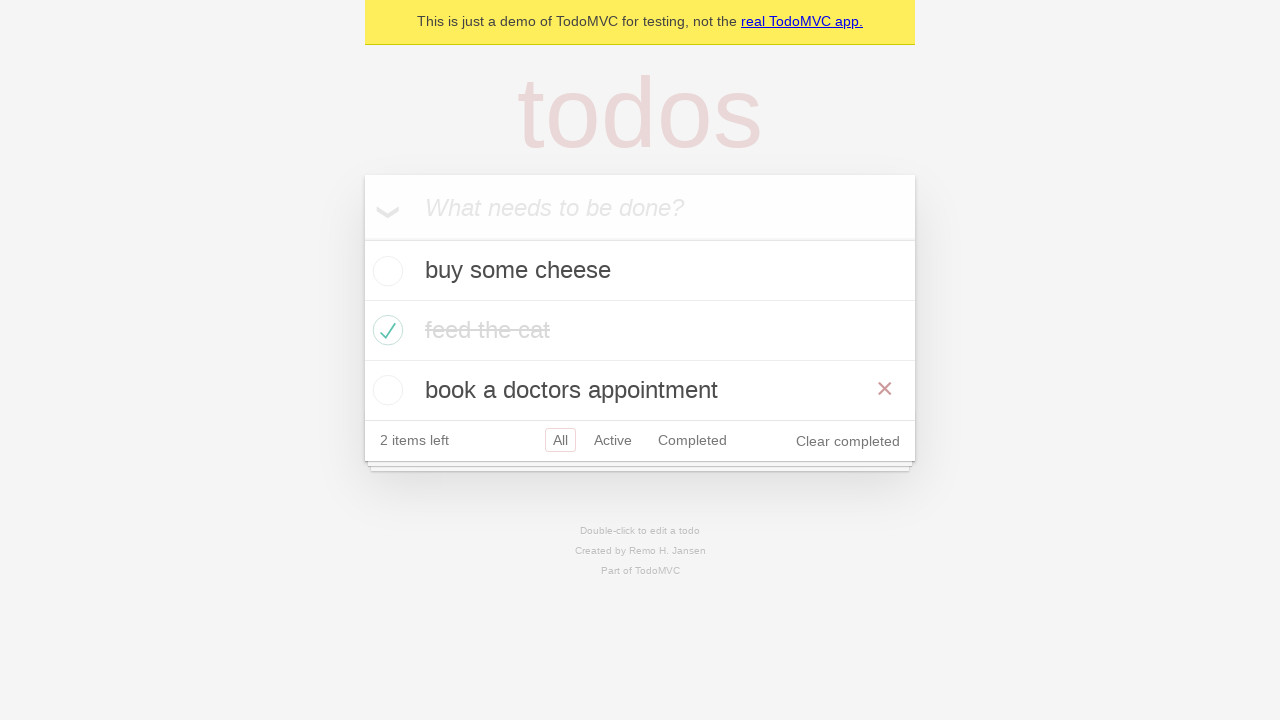